Tests interaction with a dynamically appearing button that becomes visible after a delay on the page

Starting URL: https://demoqa.com/dynamic-properties

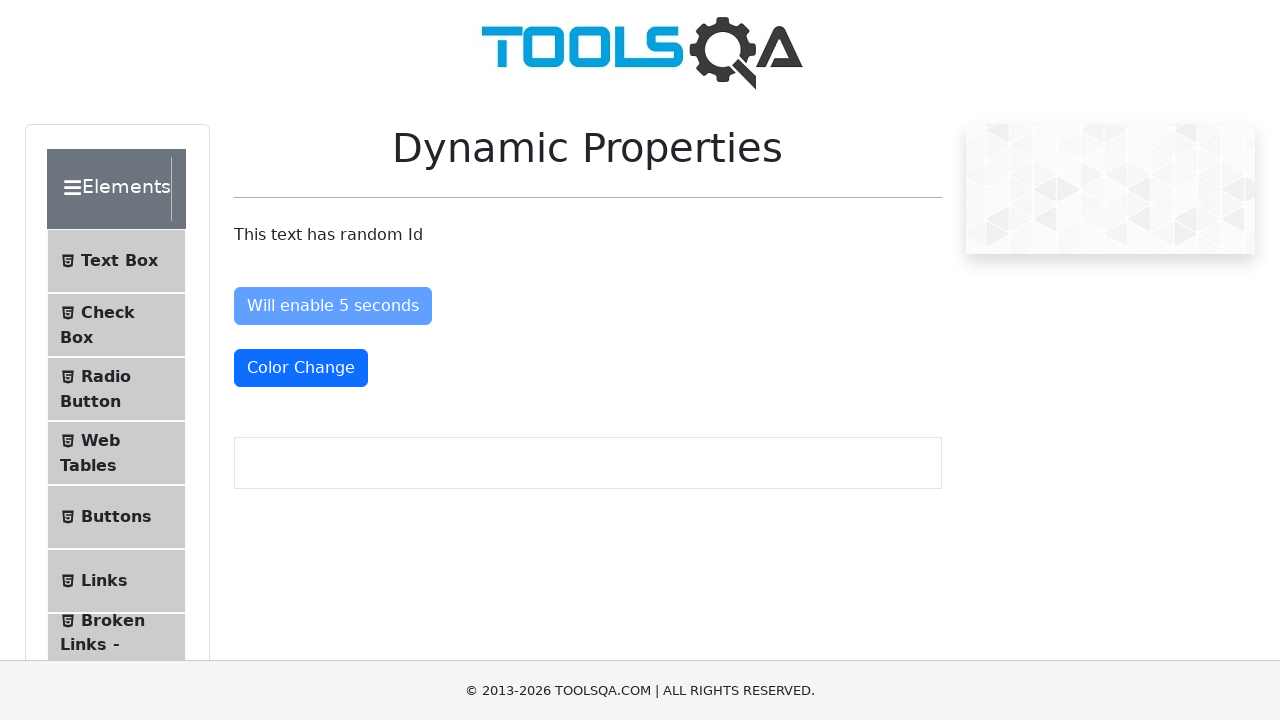

Waited for dynamically appearing button to become visible after delay
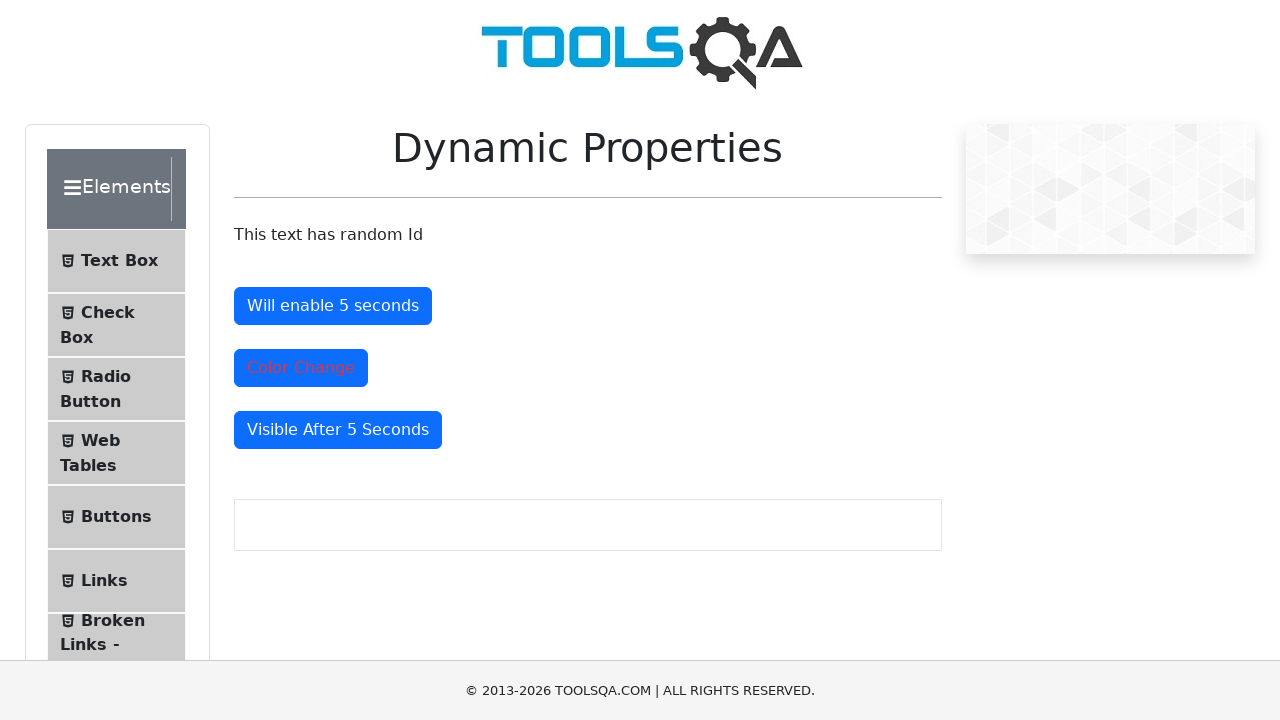

Clicked the dynamically visible button at (338, 430) on button#visibleAfter
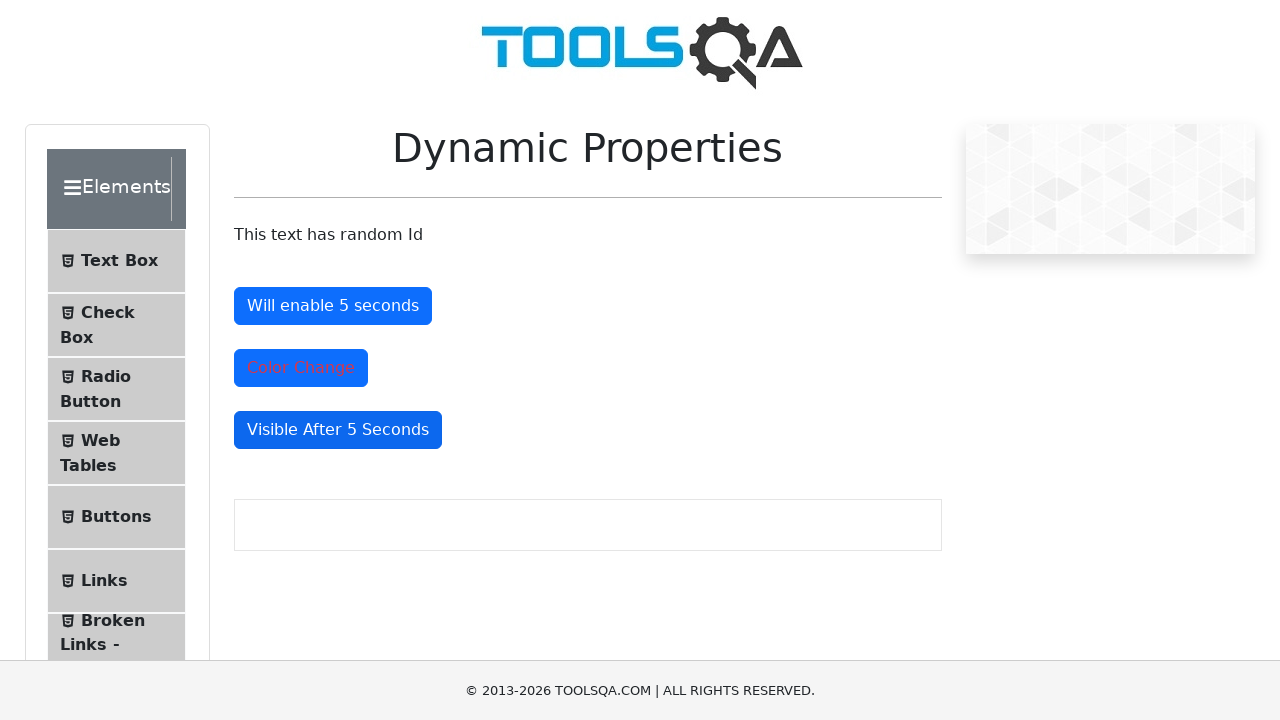

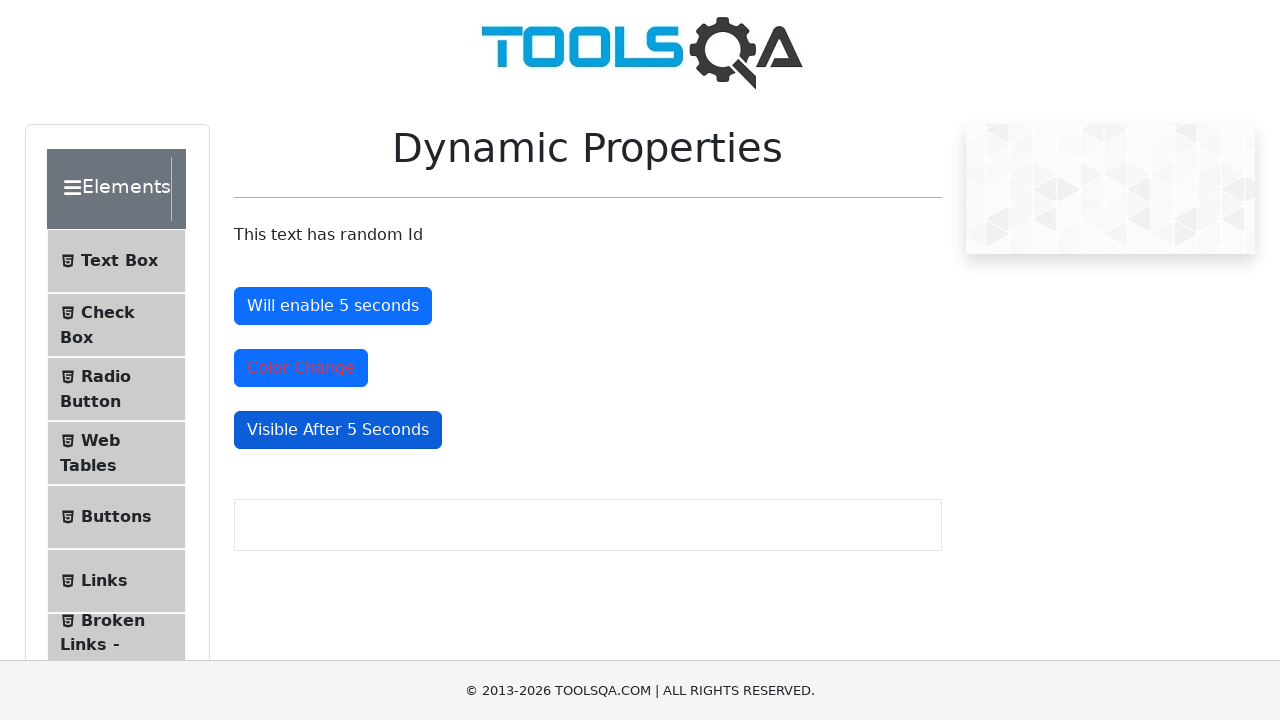